Navigates to the Demoblaze e-commerce demo website homepage

Starting URL: https://www.demoblaze.com/index.html

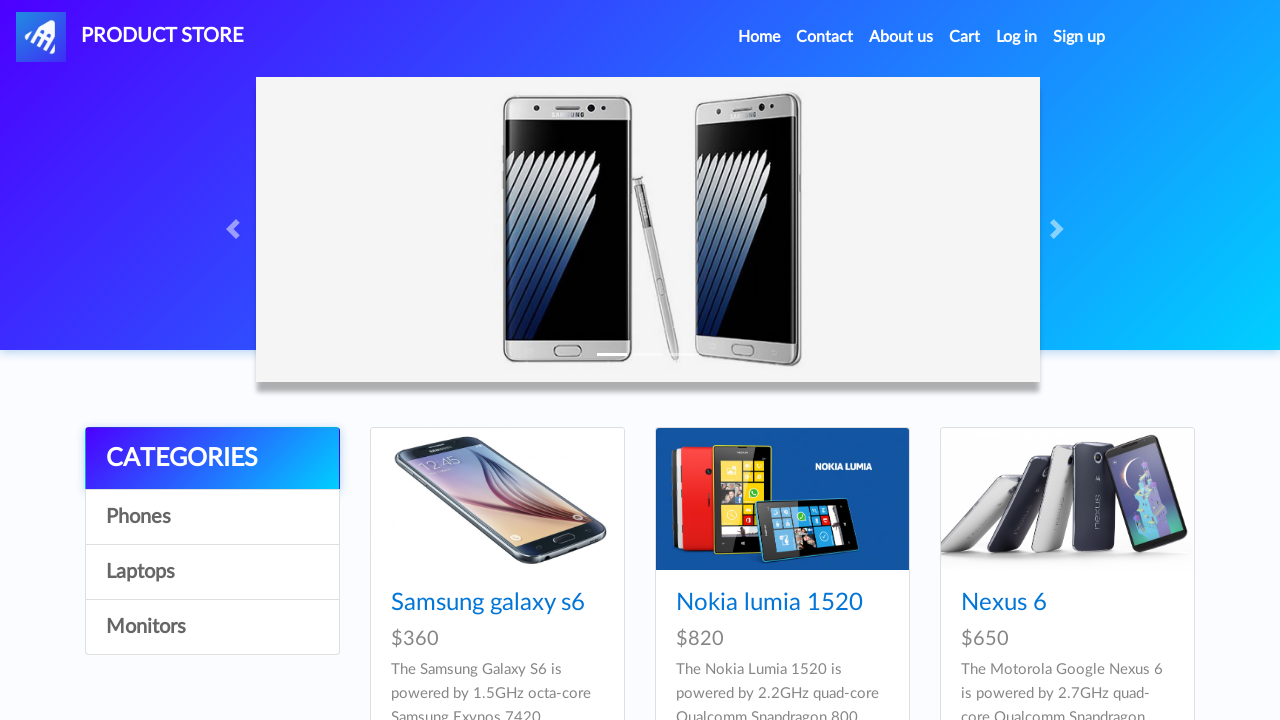

Waited for DOM content to load on Demoblaze homepage
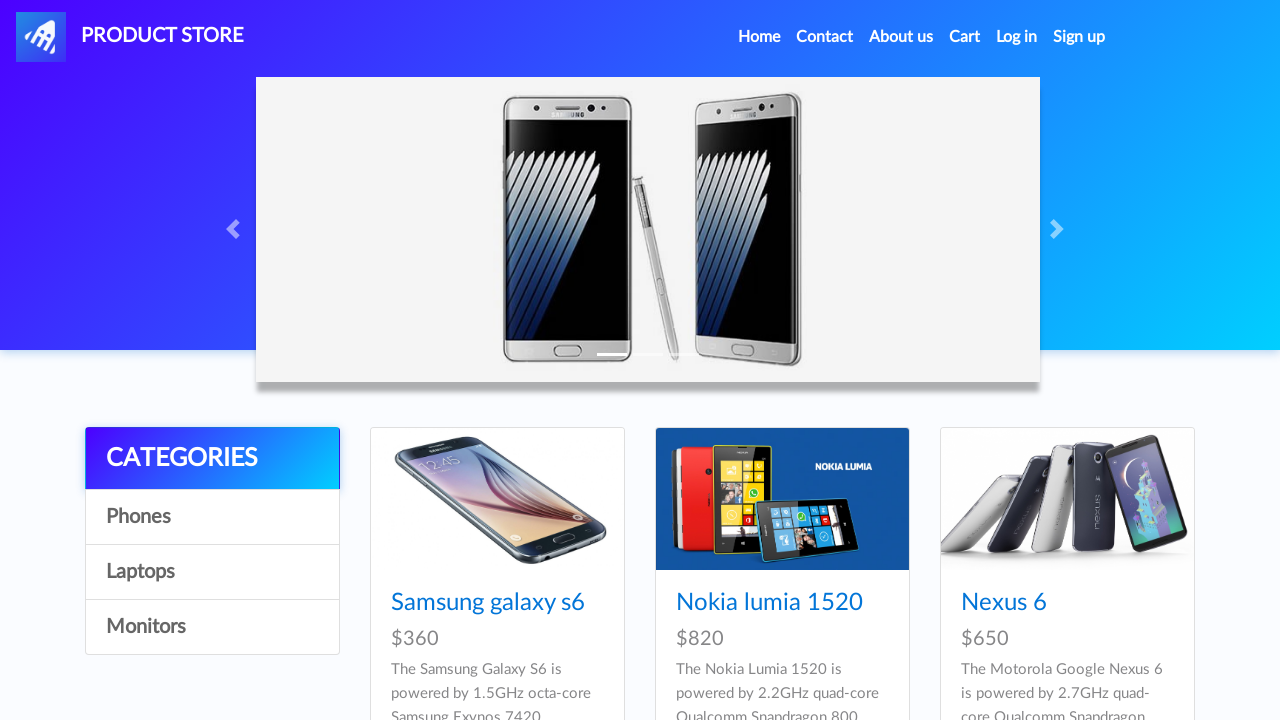

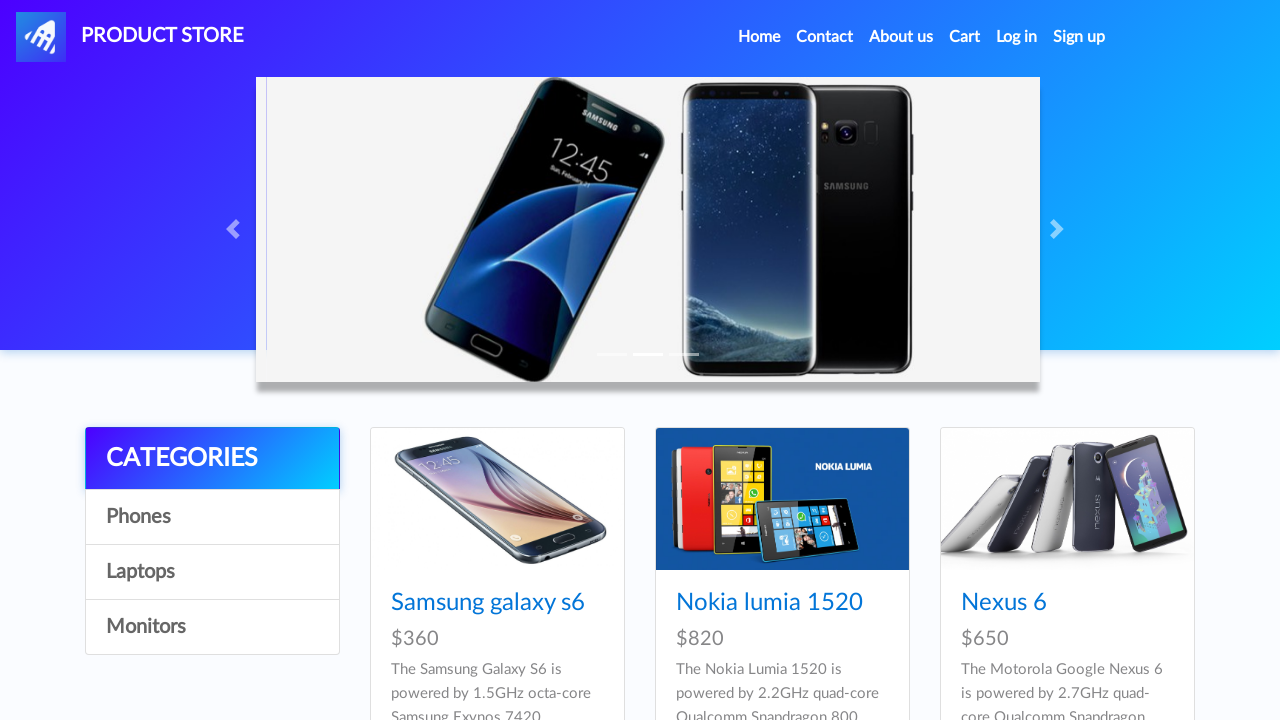